Tests adding a new employee in an employee manager application by clicking the add employee button, selecting the new employee, and filling in name, phone, and title fields.

Starting URL: https://devmountain-qa.github.io/employee-manager/1.2_Version/index.html

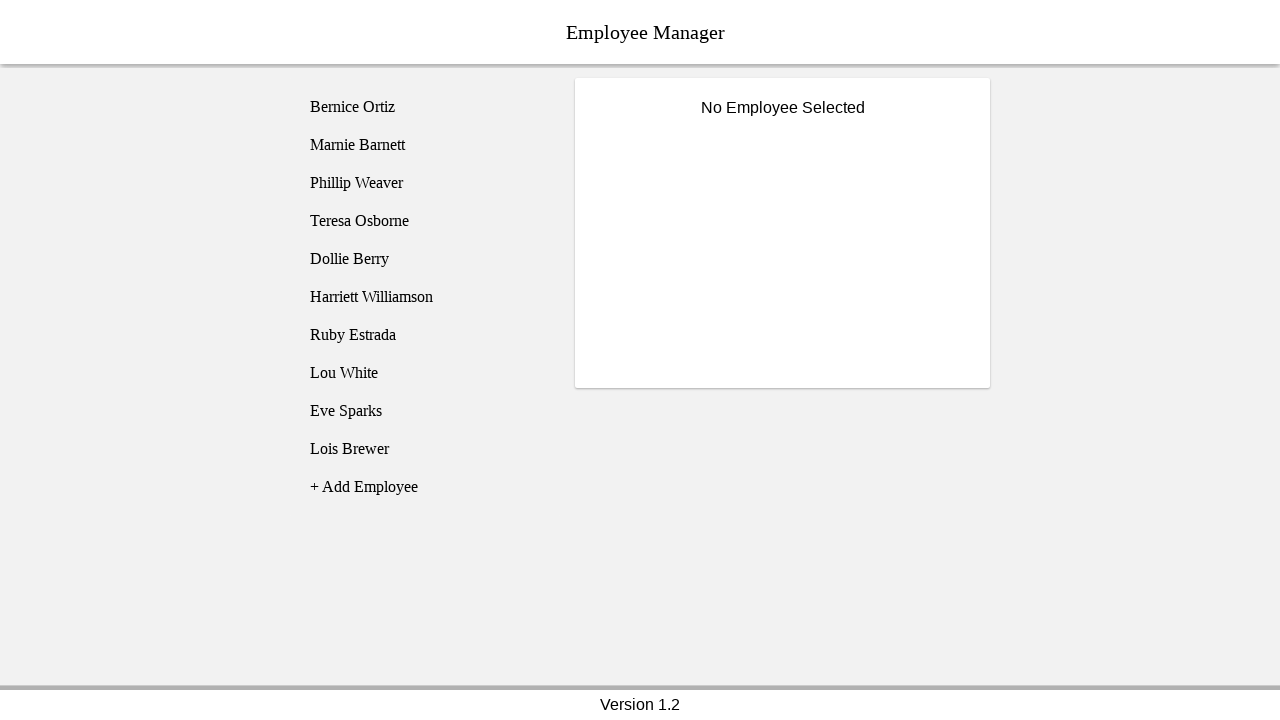

Waited for add employee button to be visible
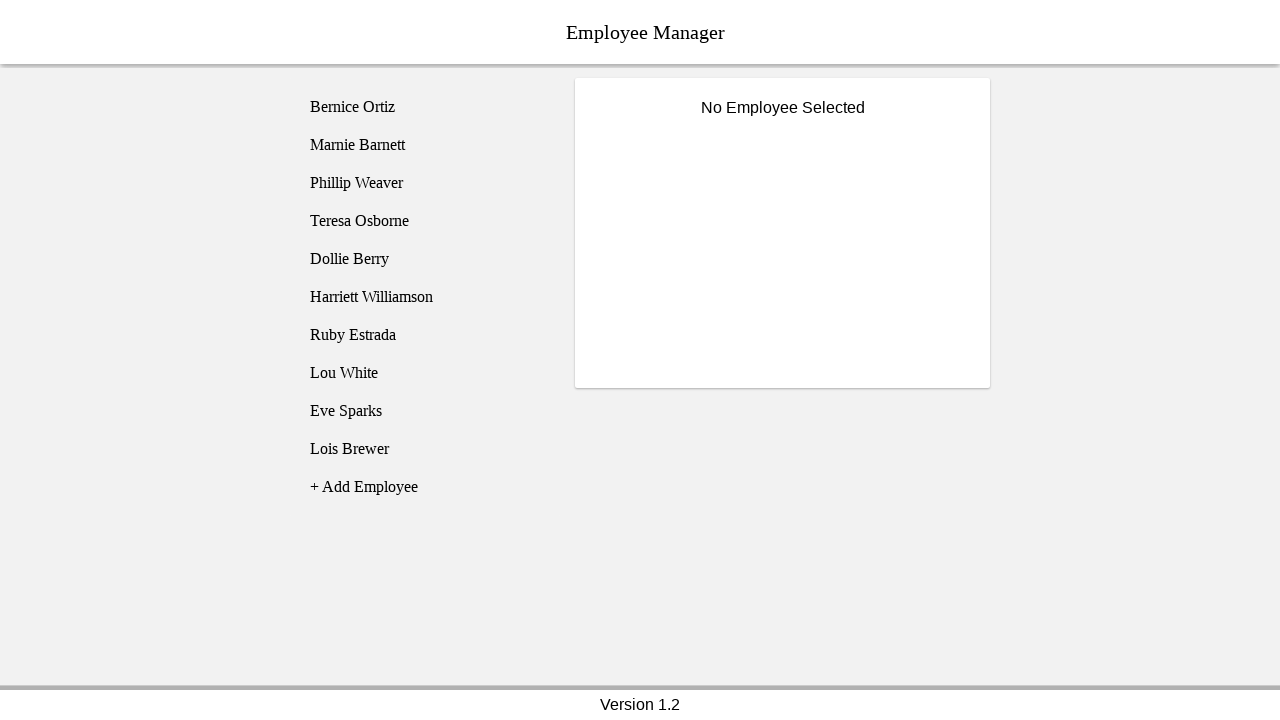

Clicked add employee button (first click) at (425, 487) on [name='addEmployee']
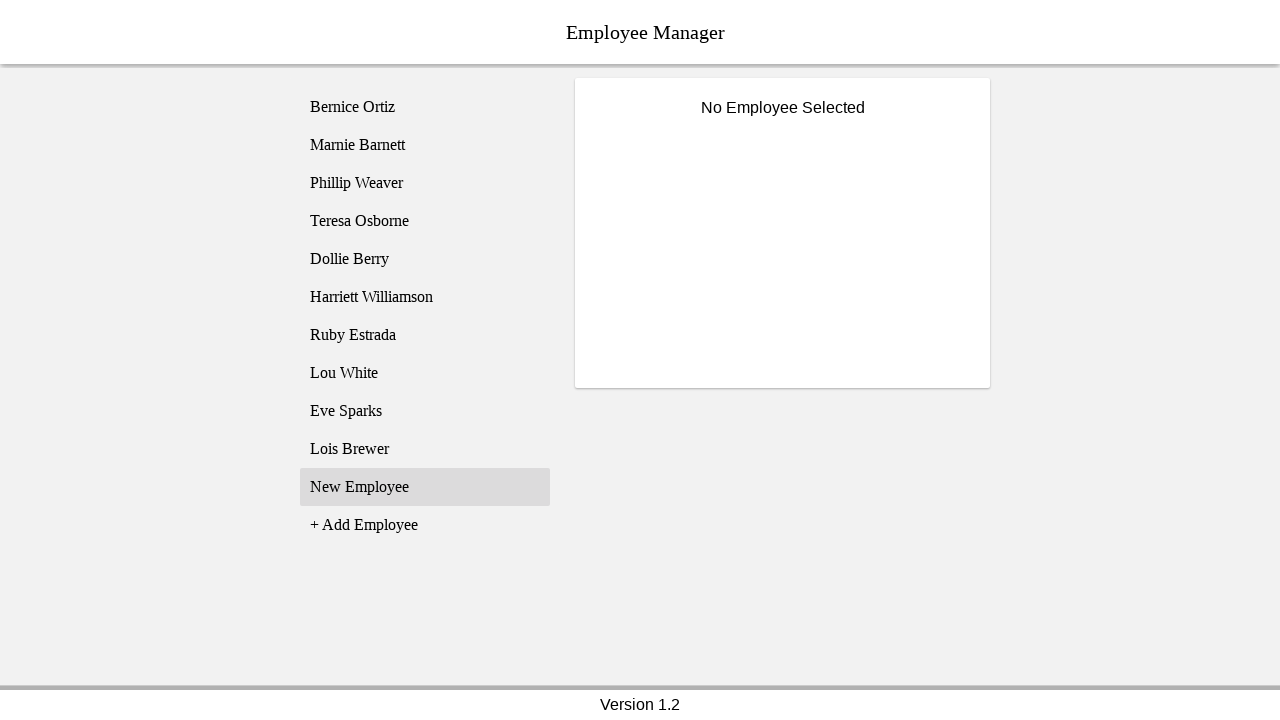

Clicked add employee button (second click) at (425, 525) on [name='addEmployee']
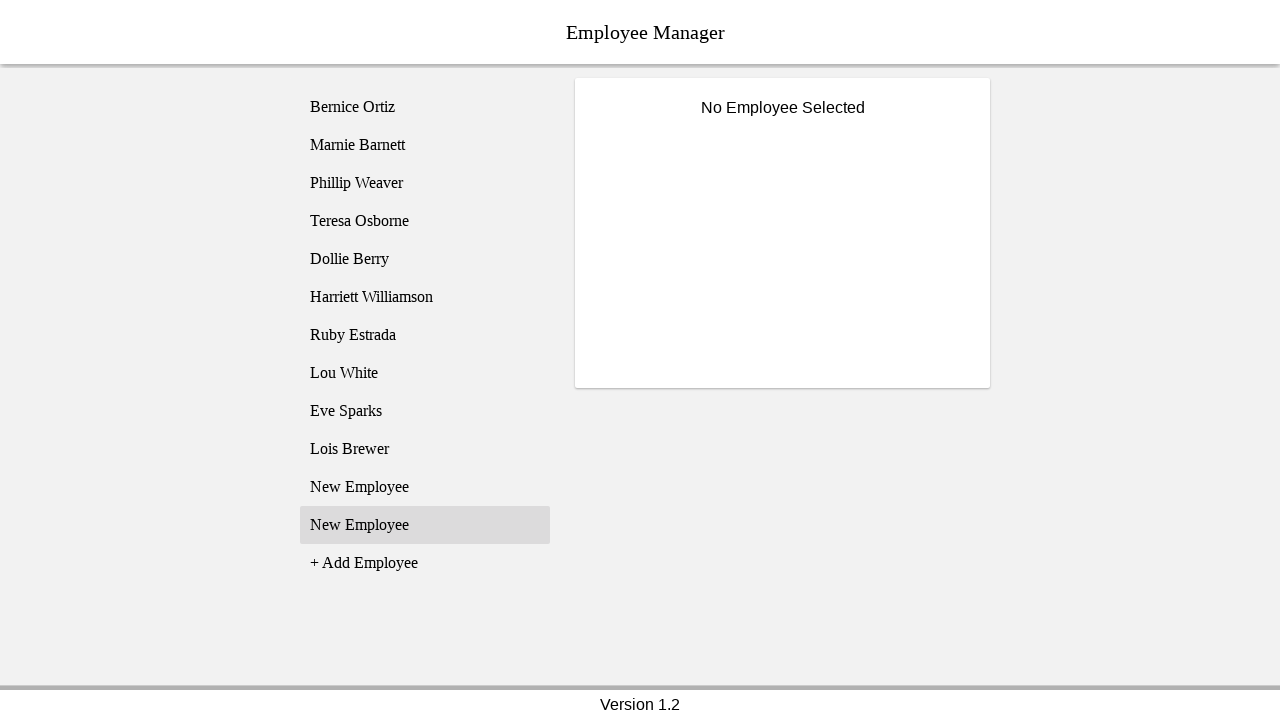

Selected new employee entry (employee11) at (425, 487) on [name='employee11']
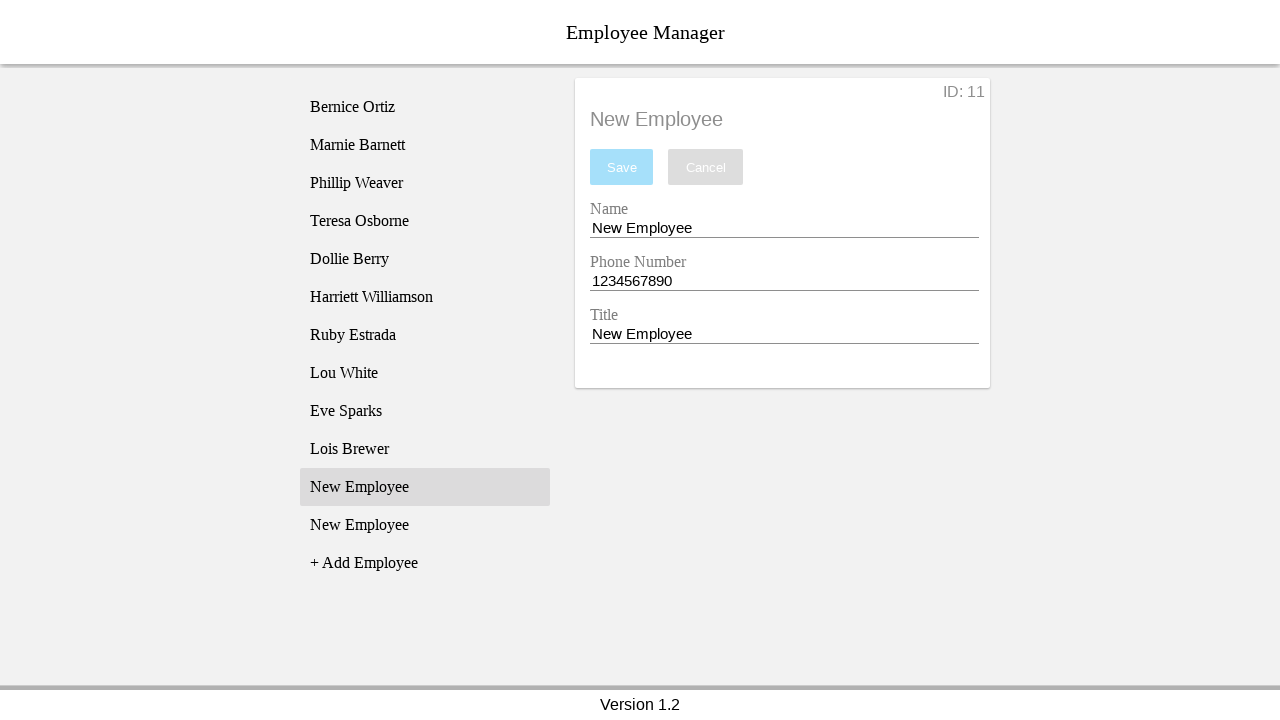

Clicked on name entry field at (784, 228) on [name='nameEntry']
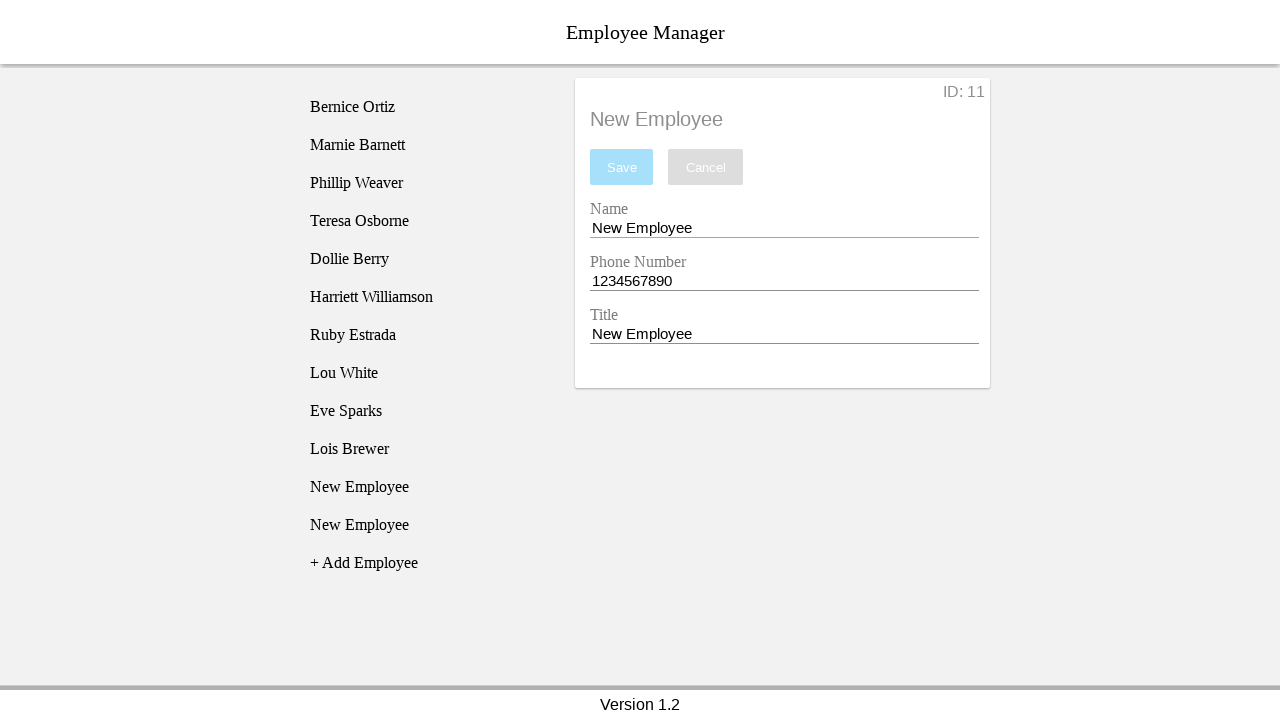

Cleared name entry field on [name='nameEntry']
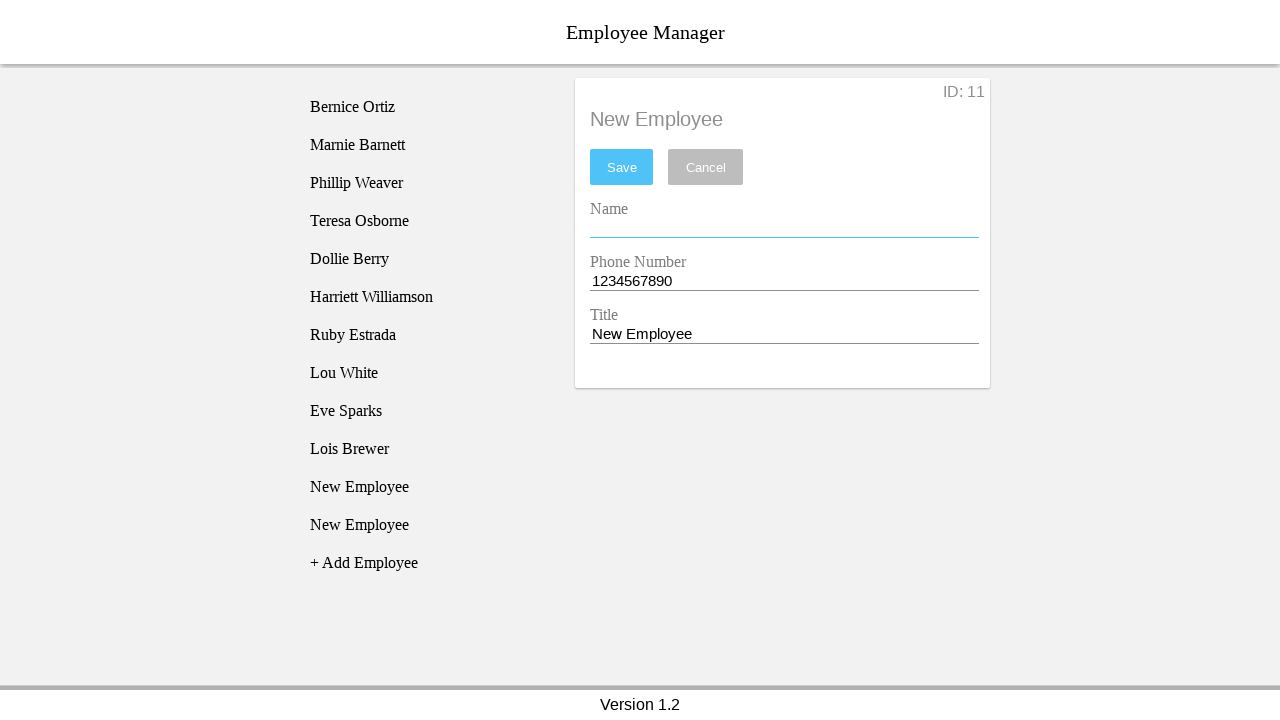

Filled name entry field with 'dude' on [name='nameEntry']
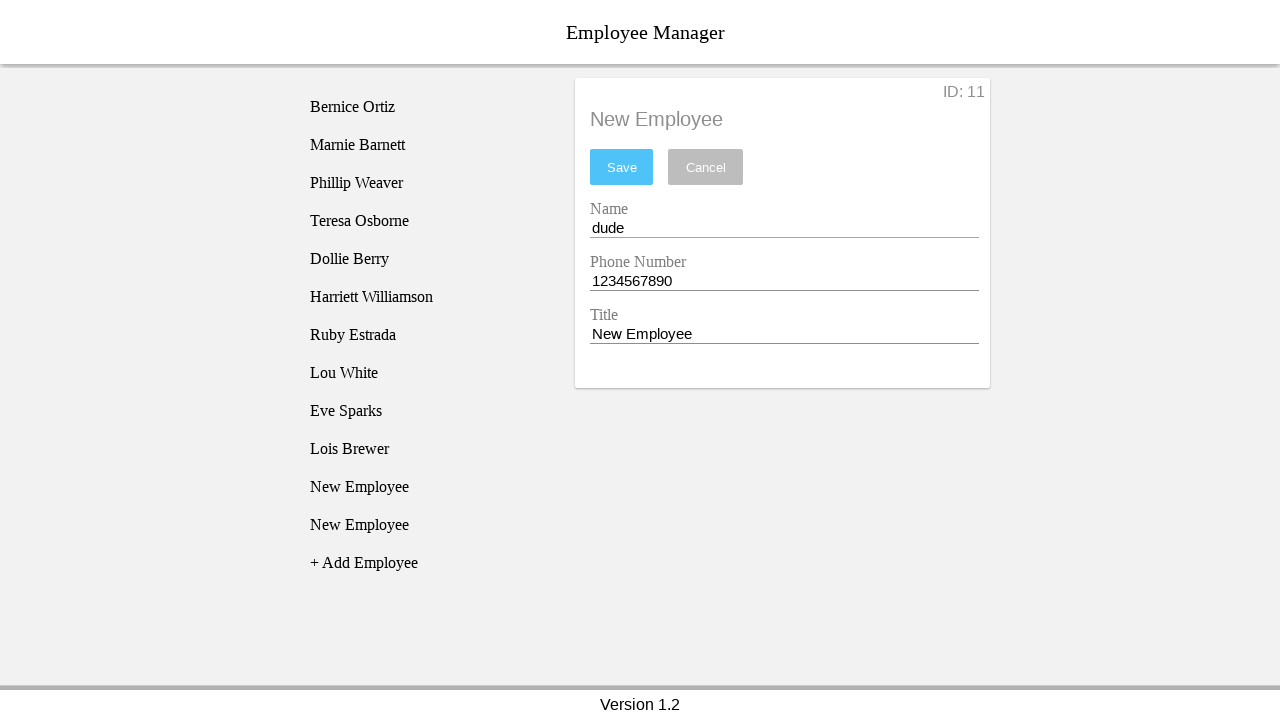

Clicked on phone entry field at (784, 281) on [name='phoneEntry']
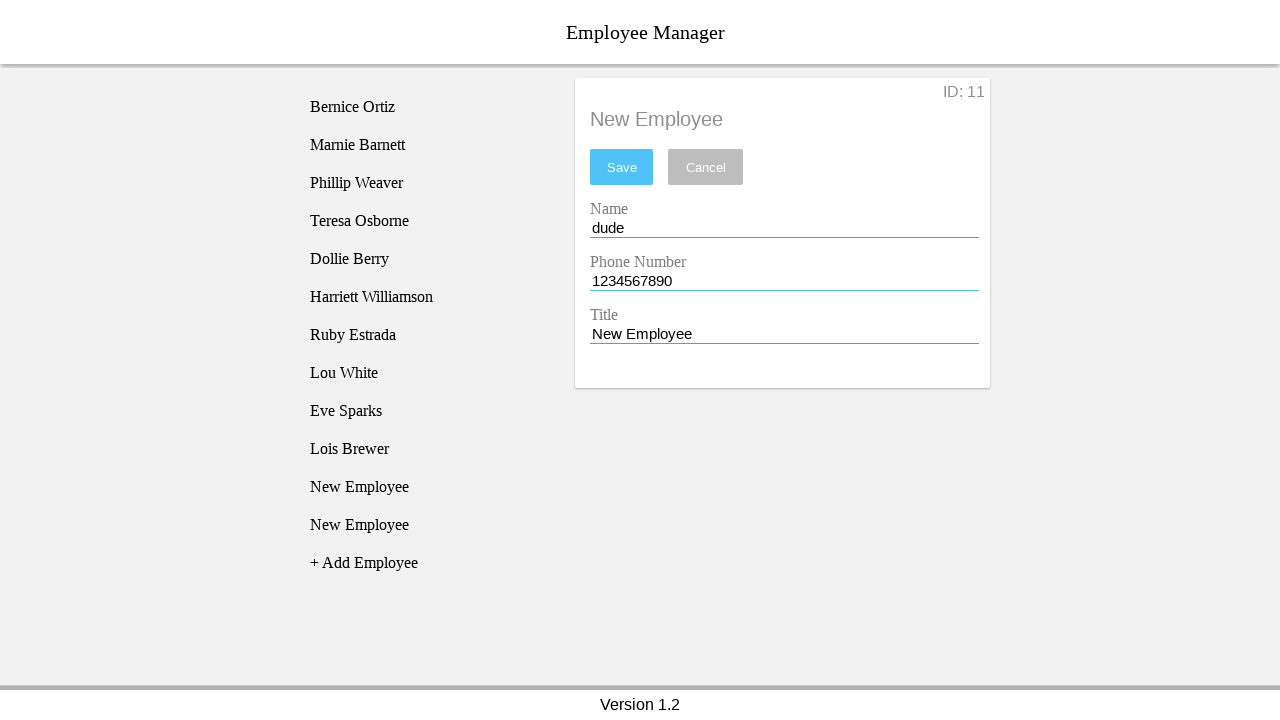

Cleared phone entry field on [name='phoneEntry']
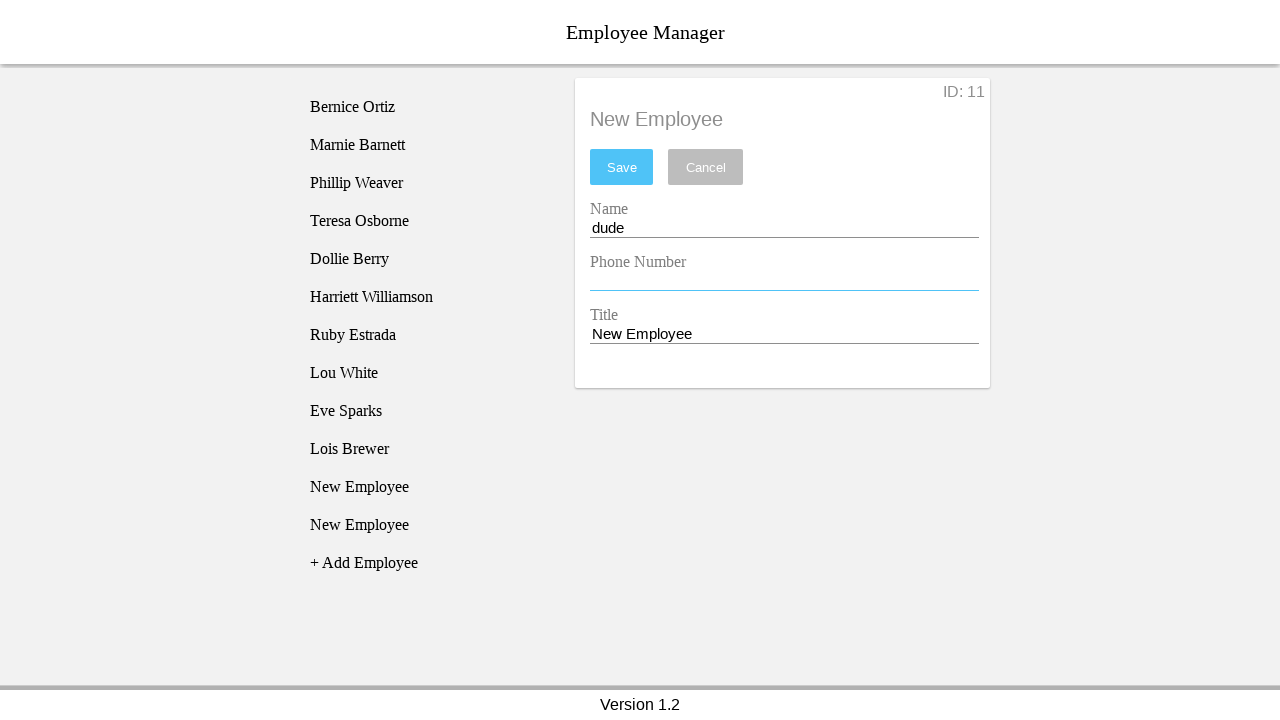

Filled phone entry field with '1111111111' on [name='phoneEntry']
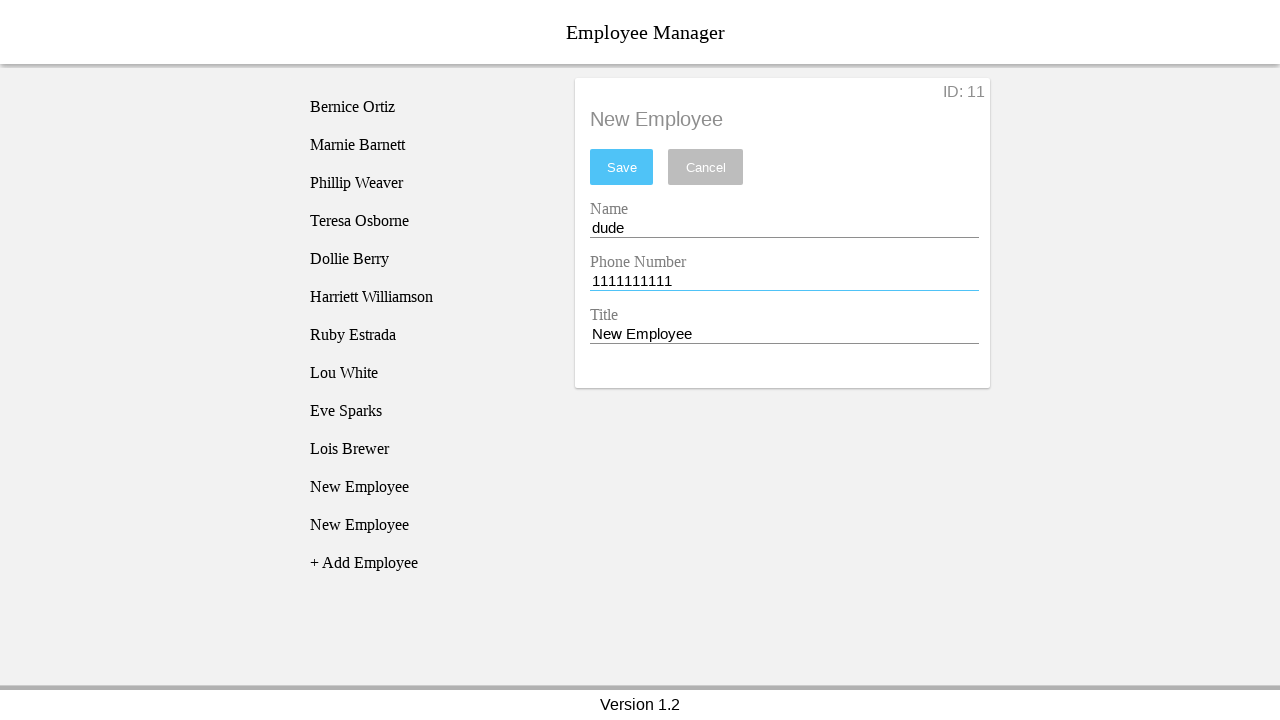

Clicked on title entry field at (784, 334) on [name='titleEntry']
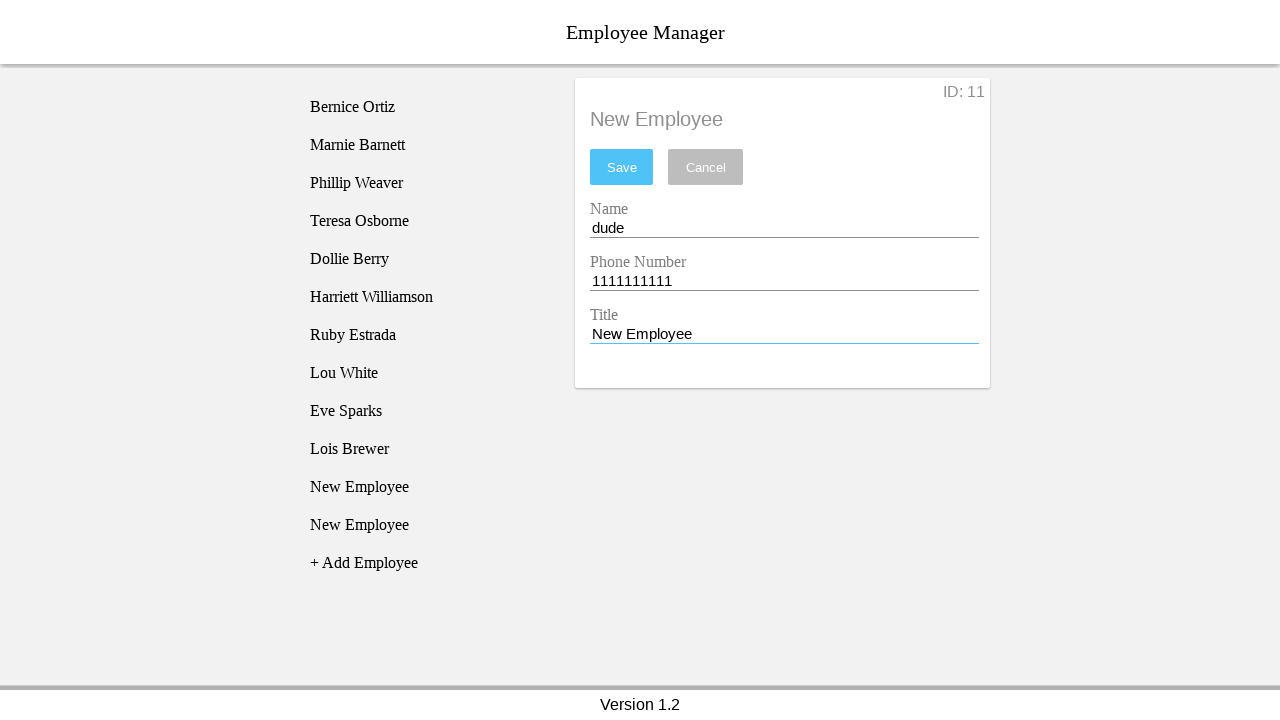

Cleared title entry field on [name='titleEntry']
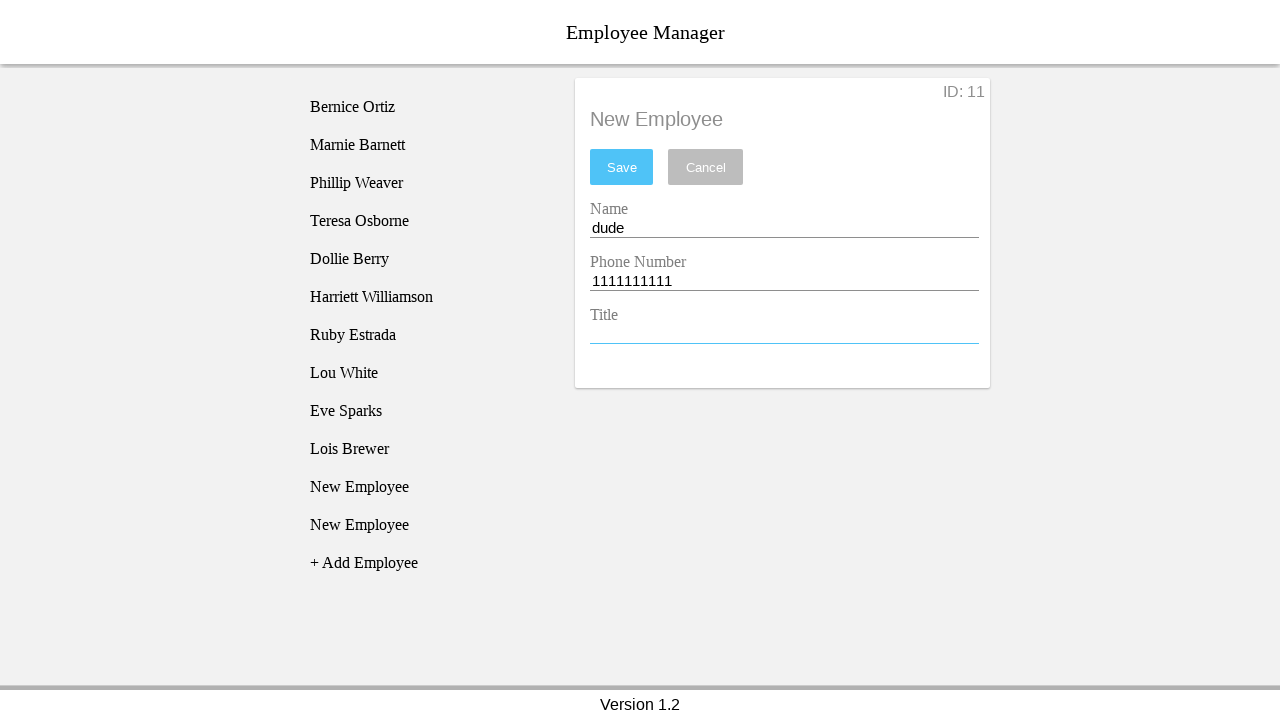

Filled title entry field with 'Change this' on [name='titleEntry']
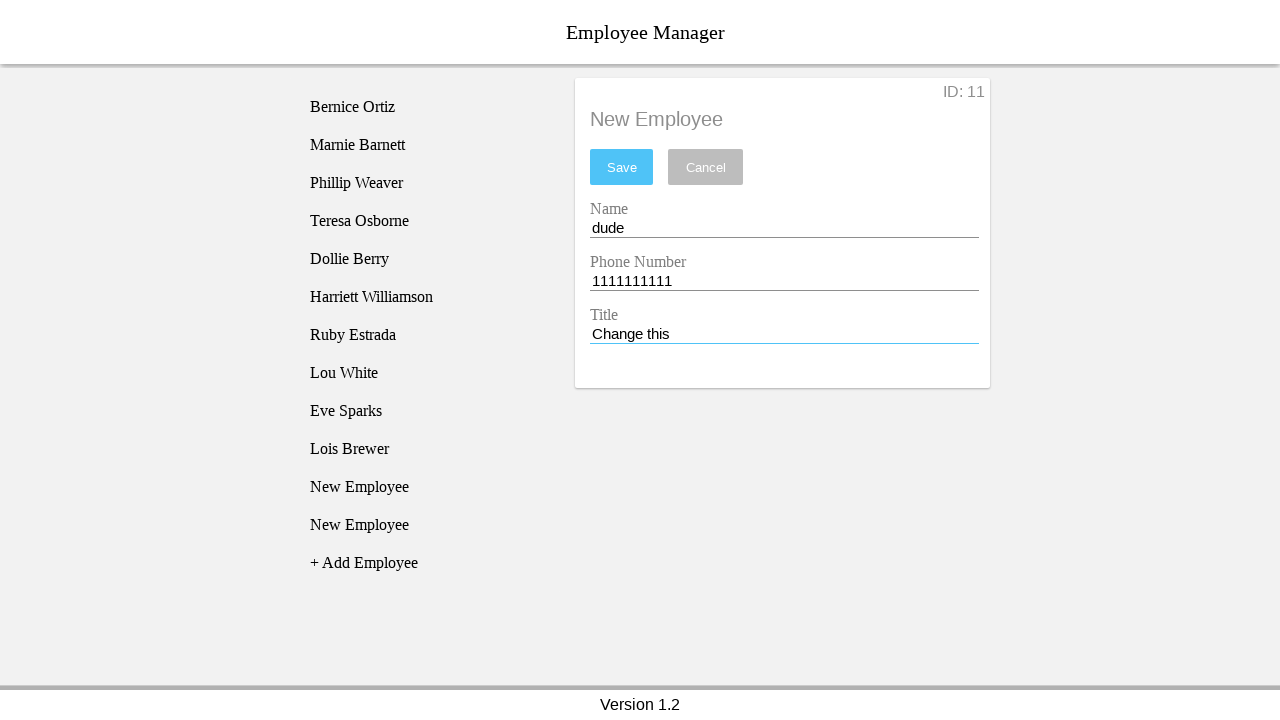

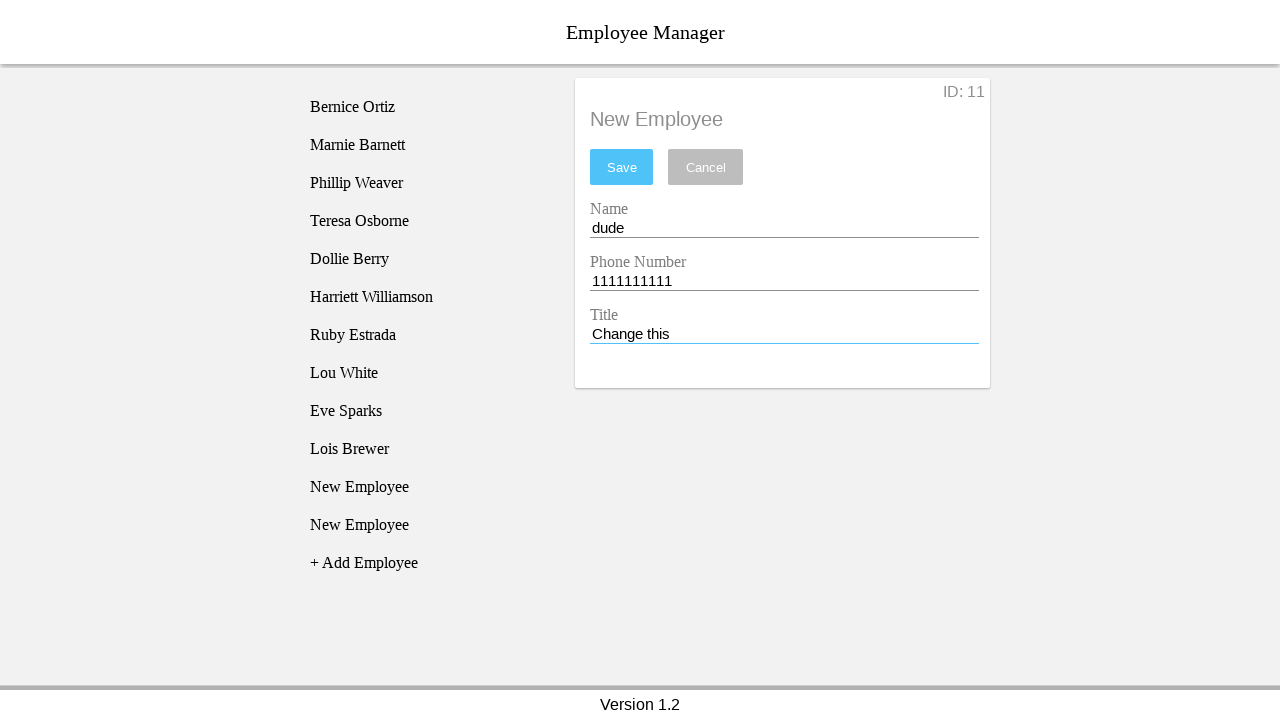